Navigates to EUR-Lex search results for rail network documents, clicks on the first search result, and navigates to the document information tab to view metadata.

Starting URL: https://eur-lex.europa.eu/search.html?DC_CODED=3430&SUBDOM_INIT=ALL_ALL&DTS_SUBDOM=ALL_ALL&DTS_DOM=ALL&lang=en&type=advanced&qid=1612306865594

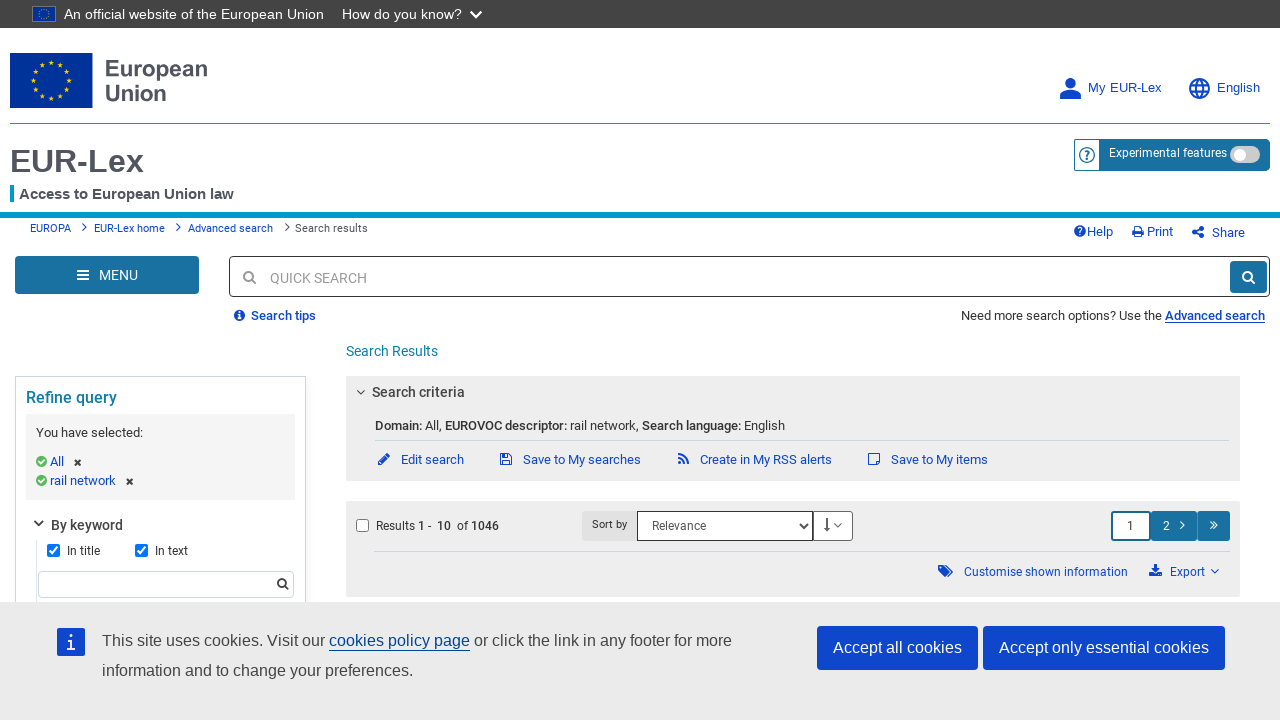

Search results loaded on EUR-Lex page
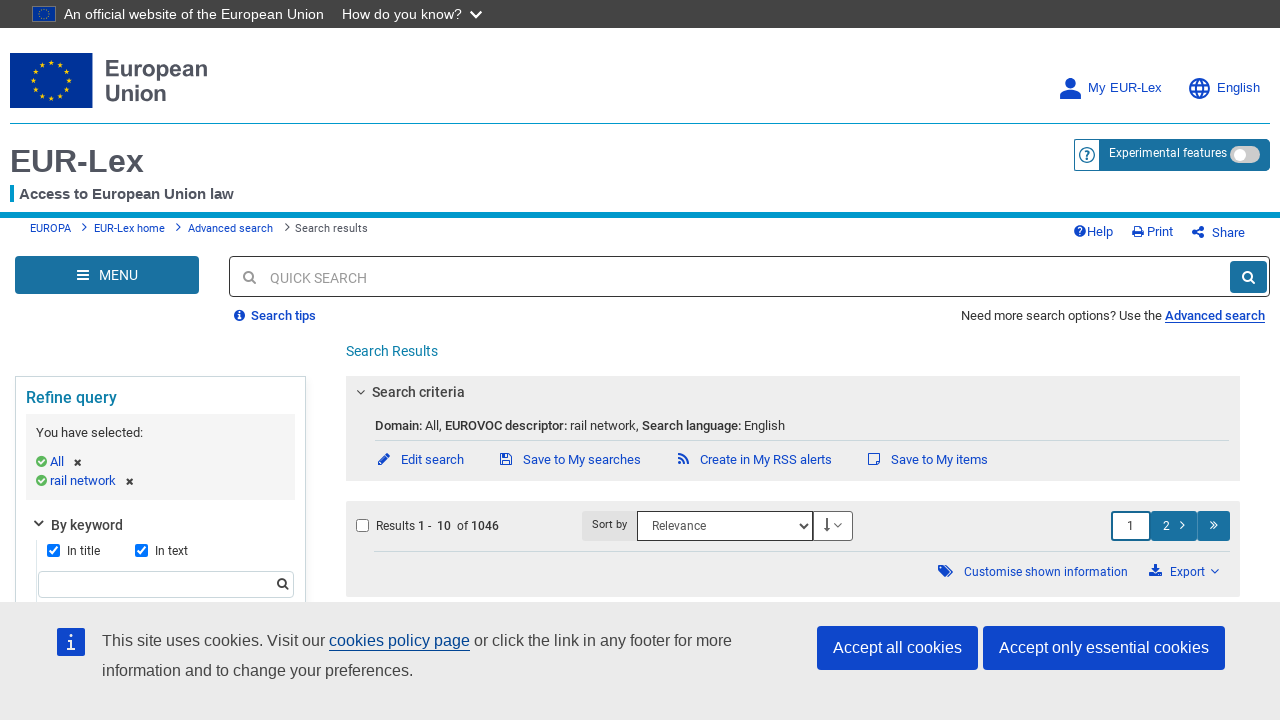

Clicked on first search result title at (640, 361) on div.SearchResult >> nth=0 >> a.title
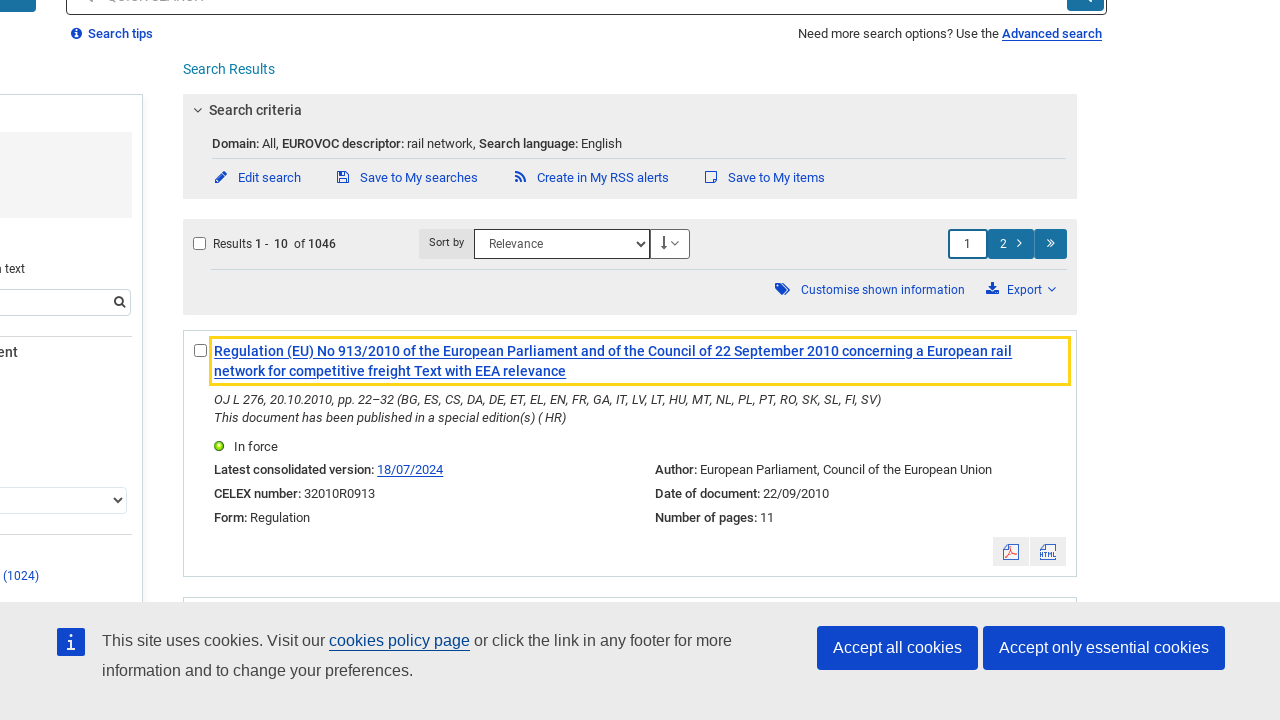

Clicked on Document information tab at (161, 406) on text=Document information
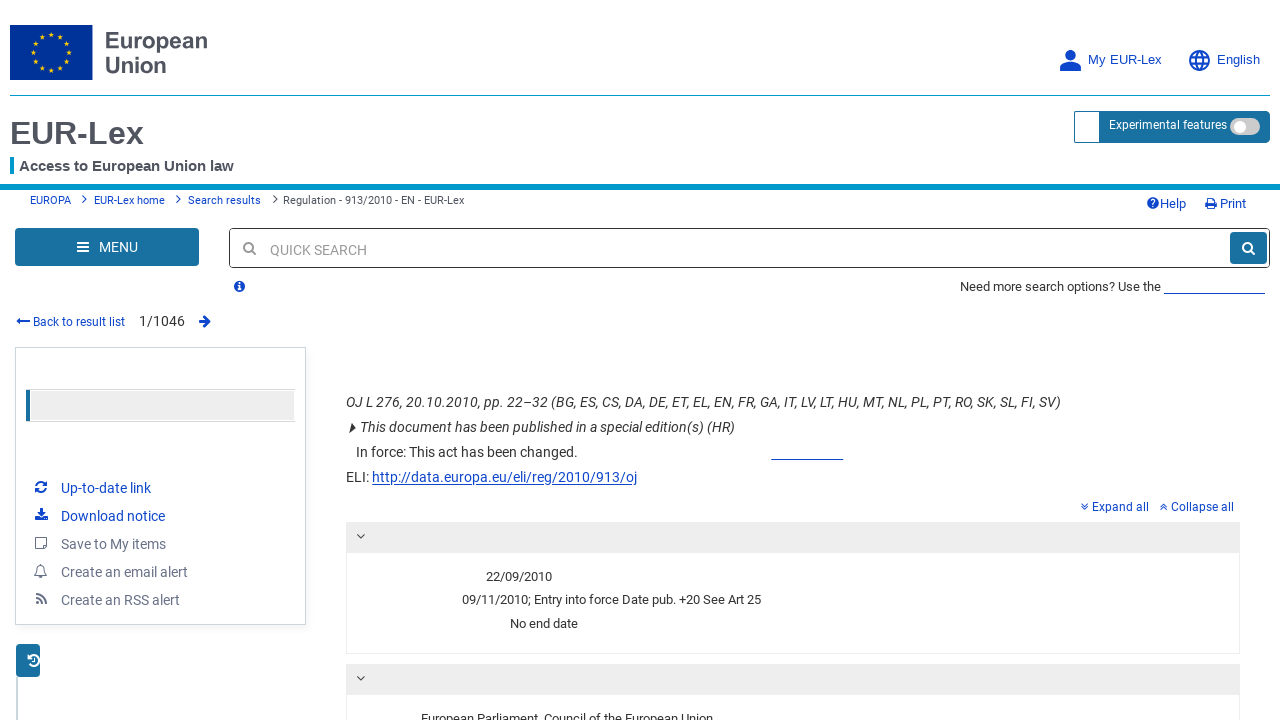

Document metadata section loaded
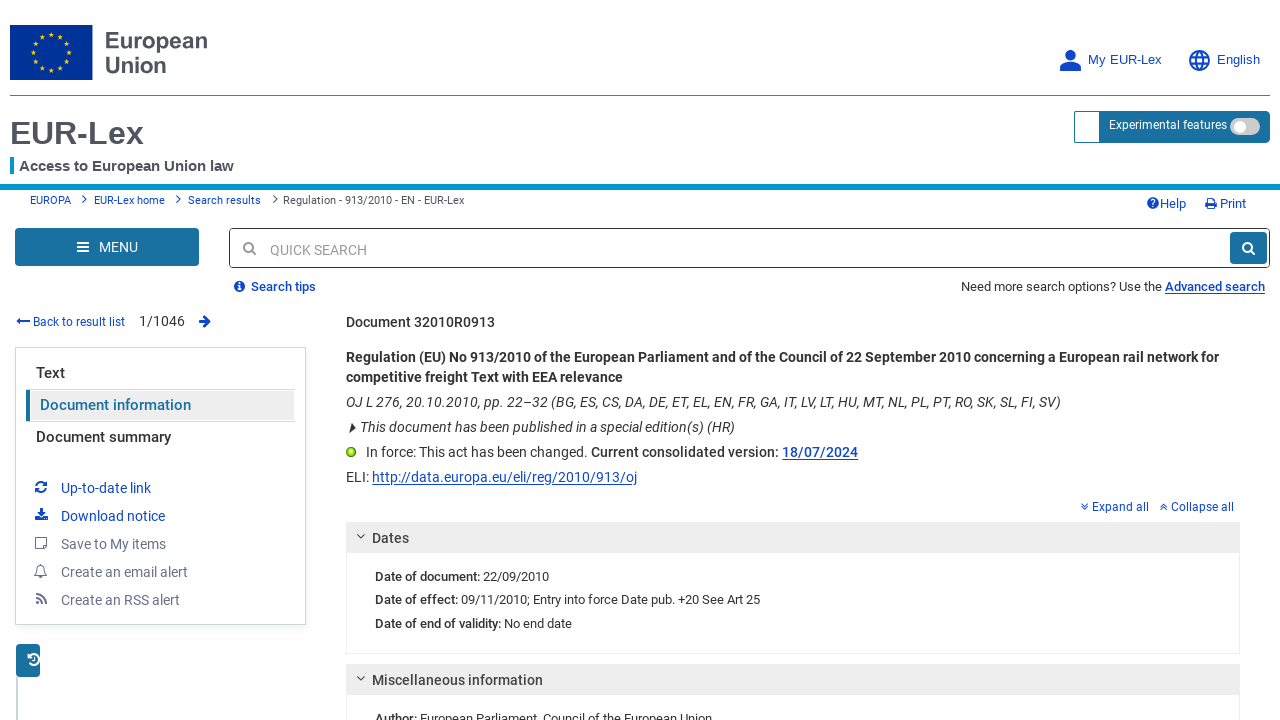

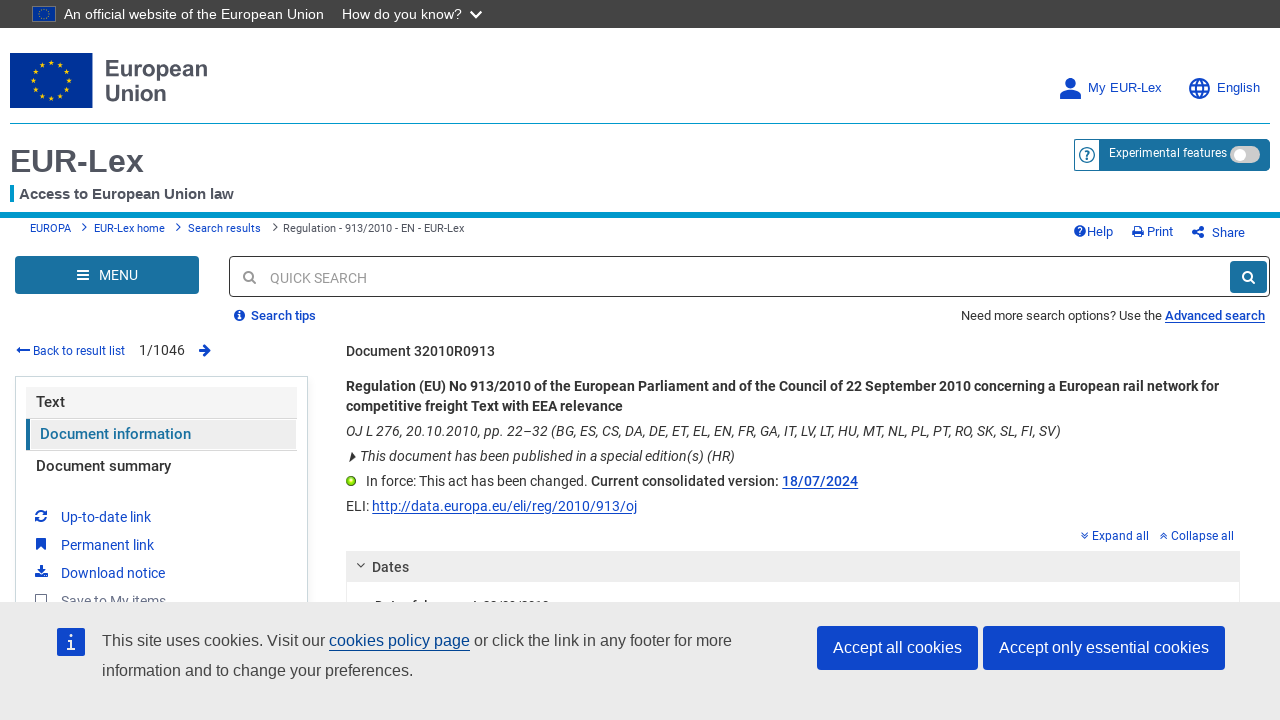